Tests JavaScript prompt alert functionality by navigating through menu options, triggering a prompt box, entering text into the alert, and accepting it.

Starting URL: https://demo.automationtesting.in/Register.html

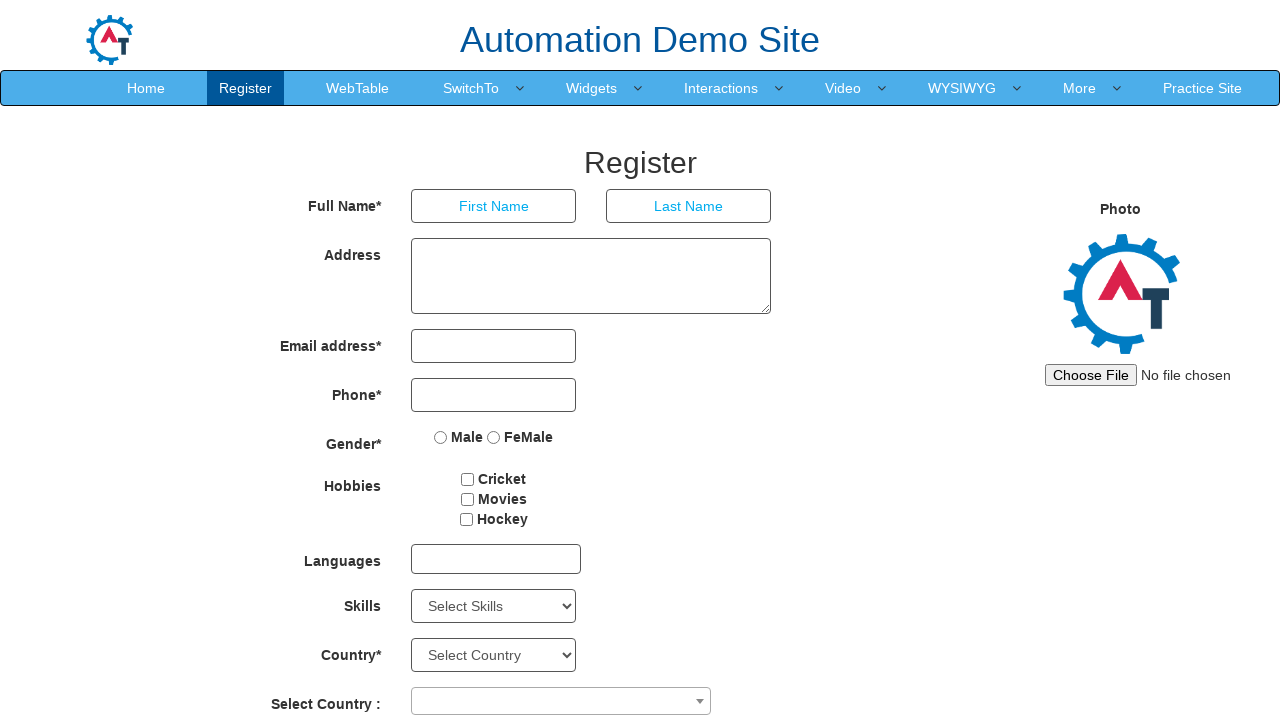

Clicked on 'Switch' link in menu at (471, 88) on xpath=//a[contains(text(),'Switch')]
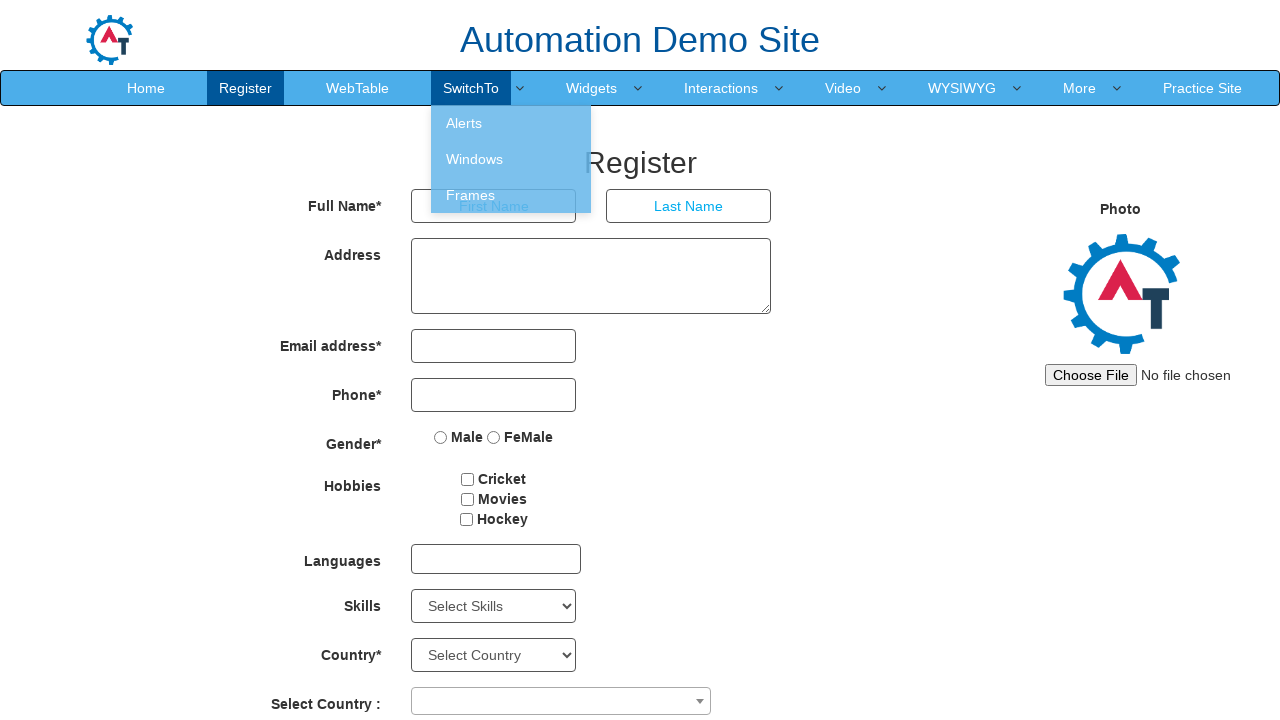

Clicked on 'Alert' link at (511, 123) on xpath=//a[contains(text(),'Alert')]
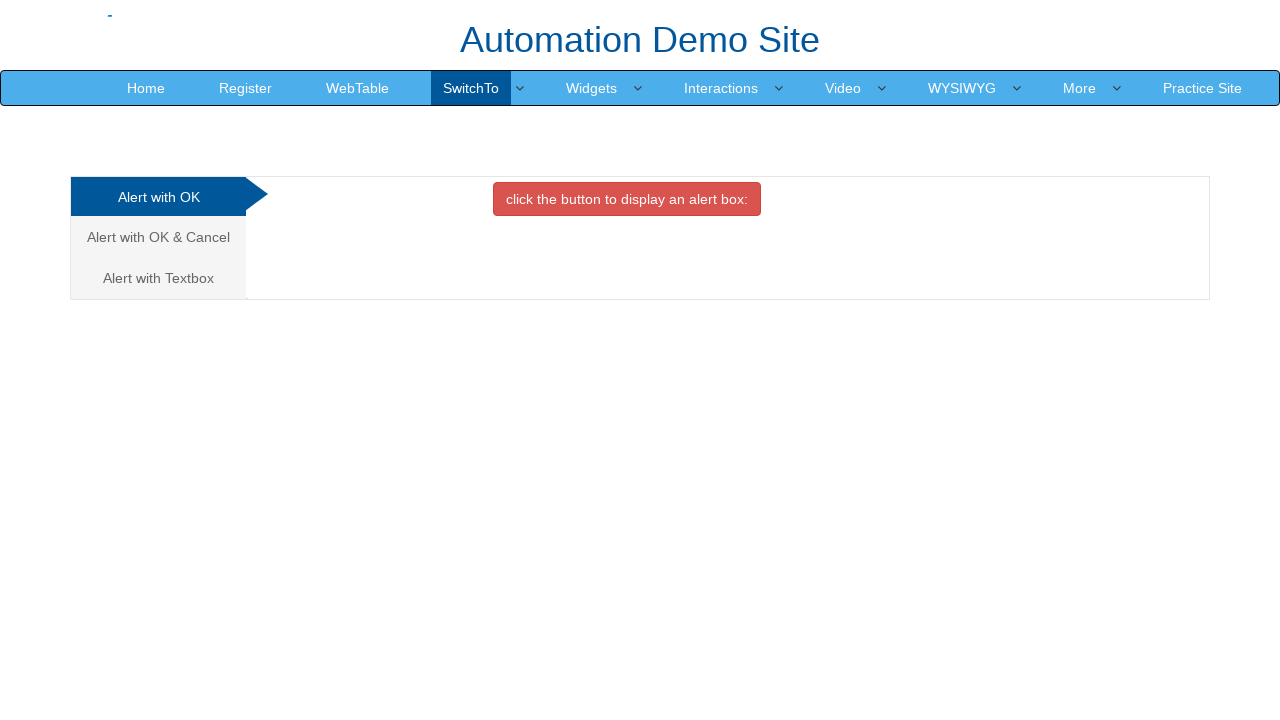

Clicked on 'Alert with Textbox' link at (158, 278) on xpath=//a[contains(text(),'Alert with Textbox')]
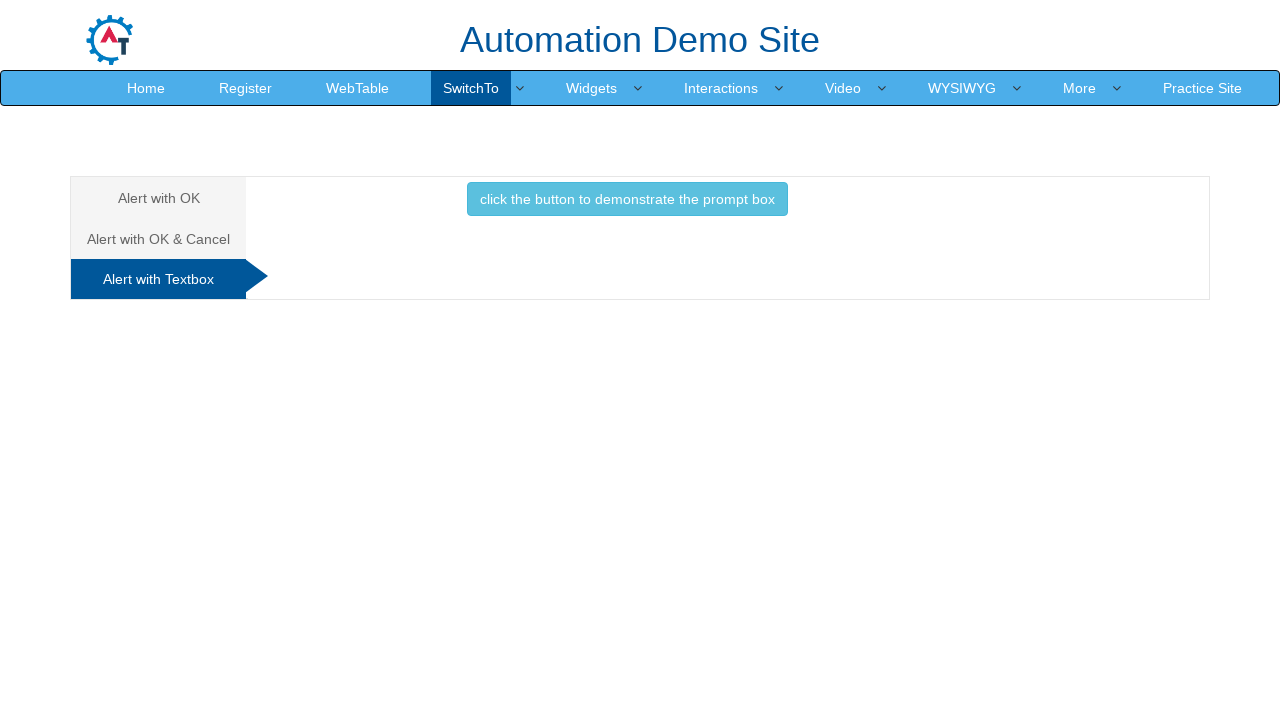

Set up dialog handler to accept prompt with text 'puspha'
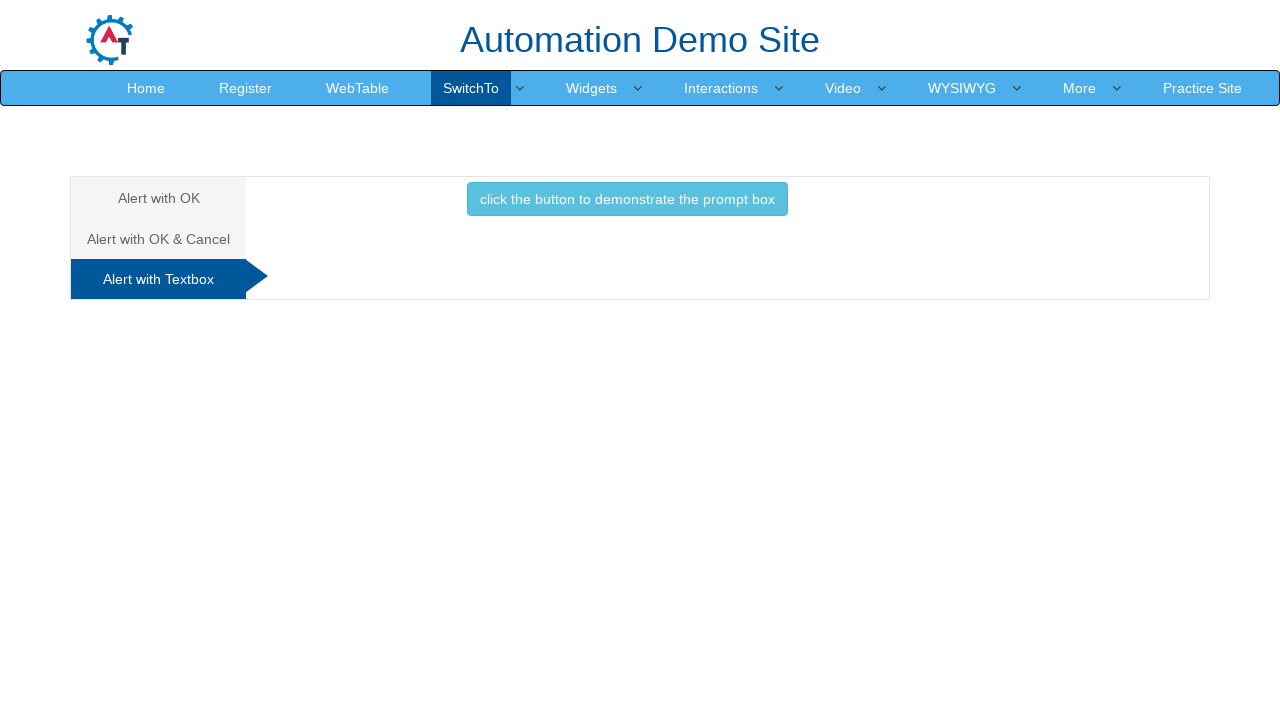

Clicked 'prompt box' button to trigger JavaScript prompt alert at (627, 199) on xpath=//button[contains(text(),'prompt box')]
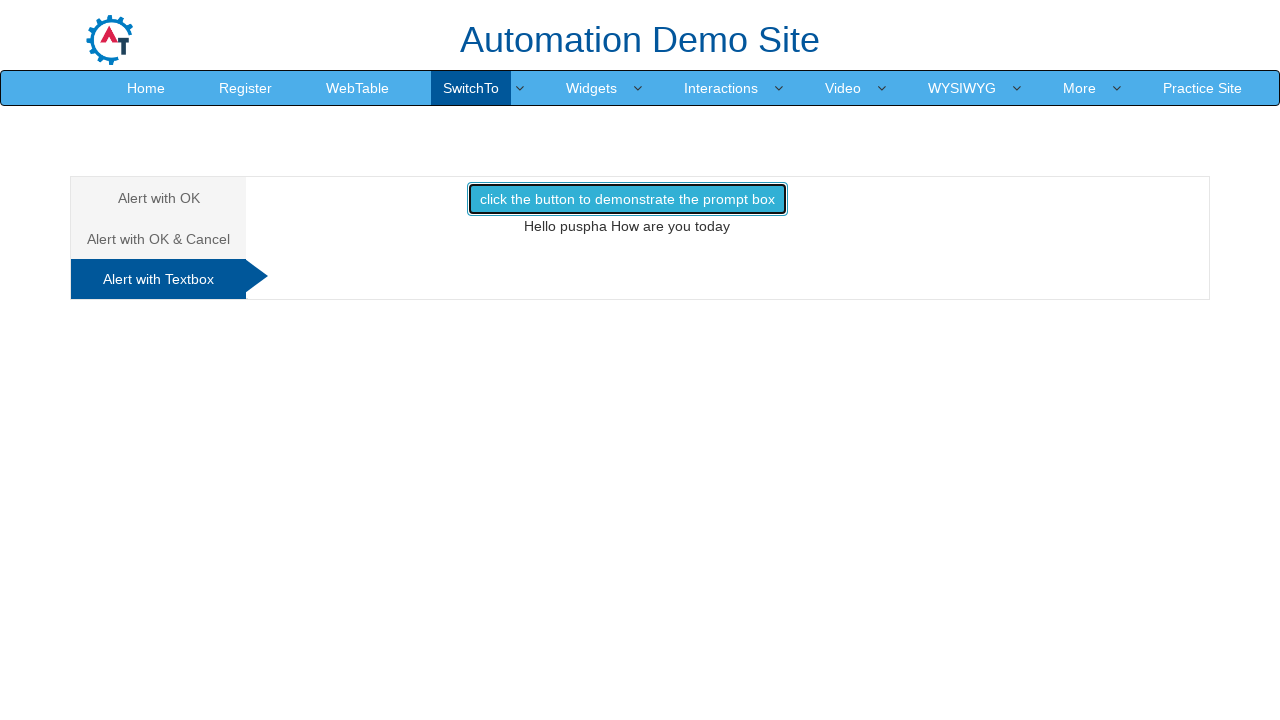

Waited for dialog to be processed
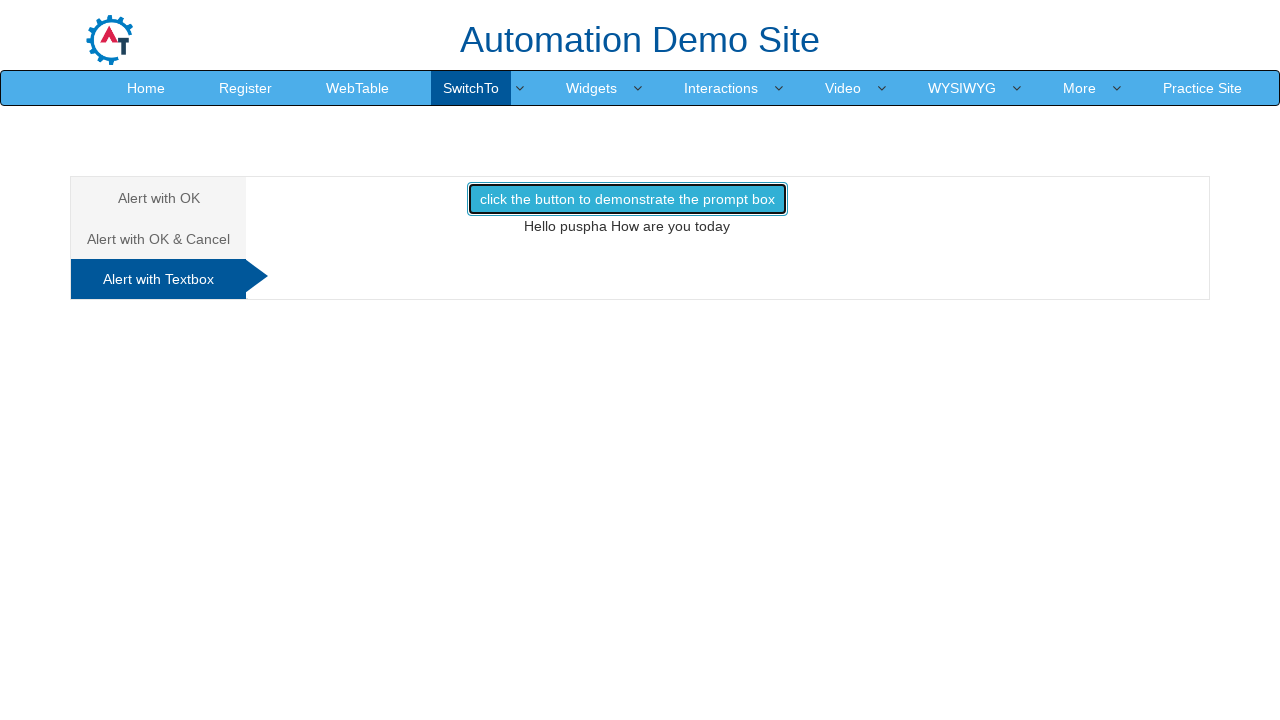

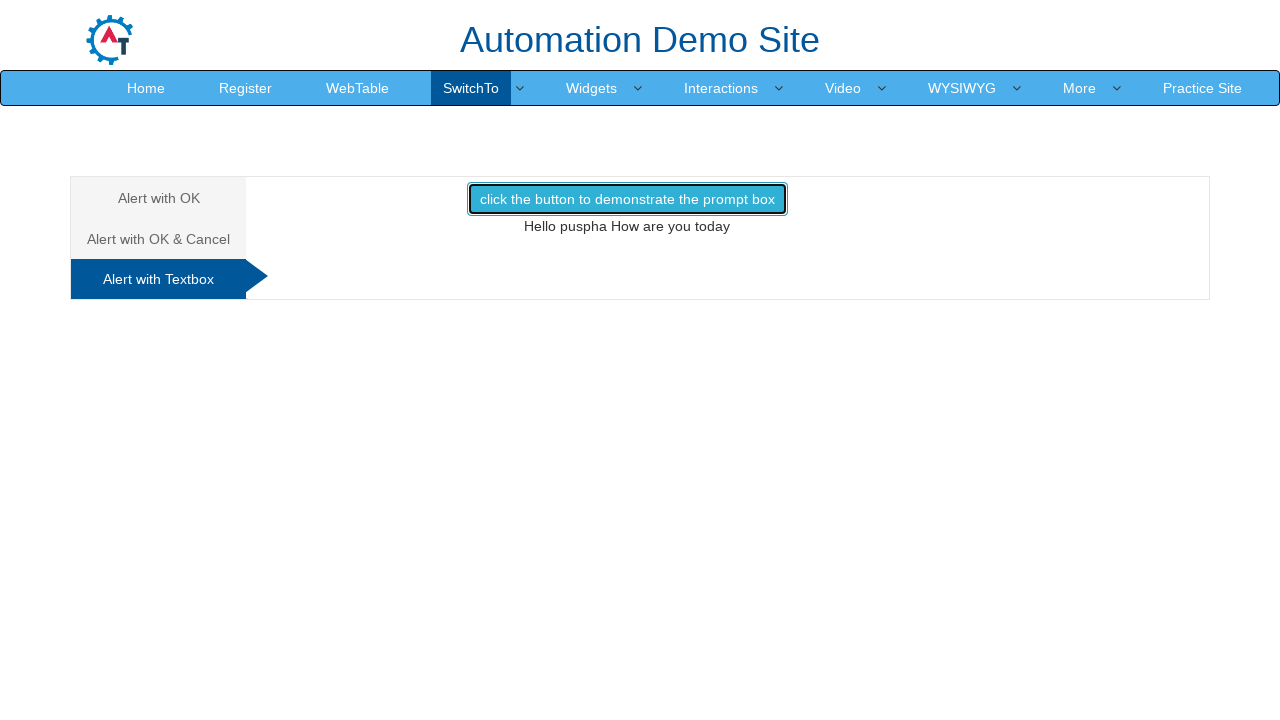